Tests the behavior of clicking submit button without entering any credentials on the login form

Starting URL: https://kite.zerodha.com

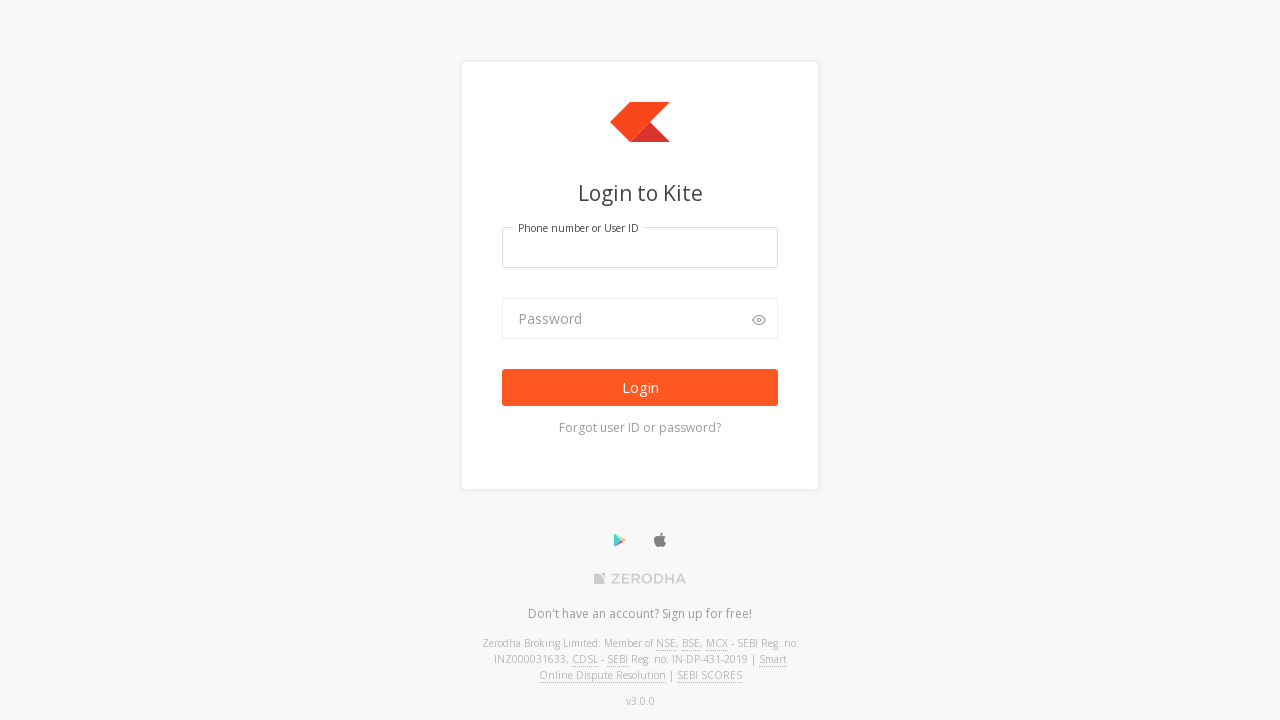

Clicked submit button without entering any credentials on the login form at (640, 388) on button[type='submit']
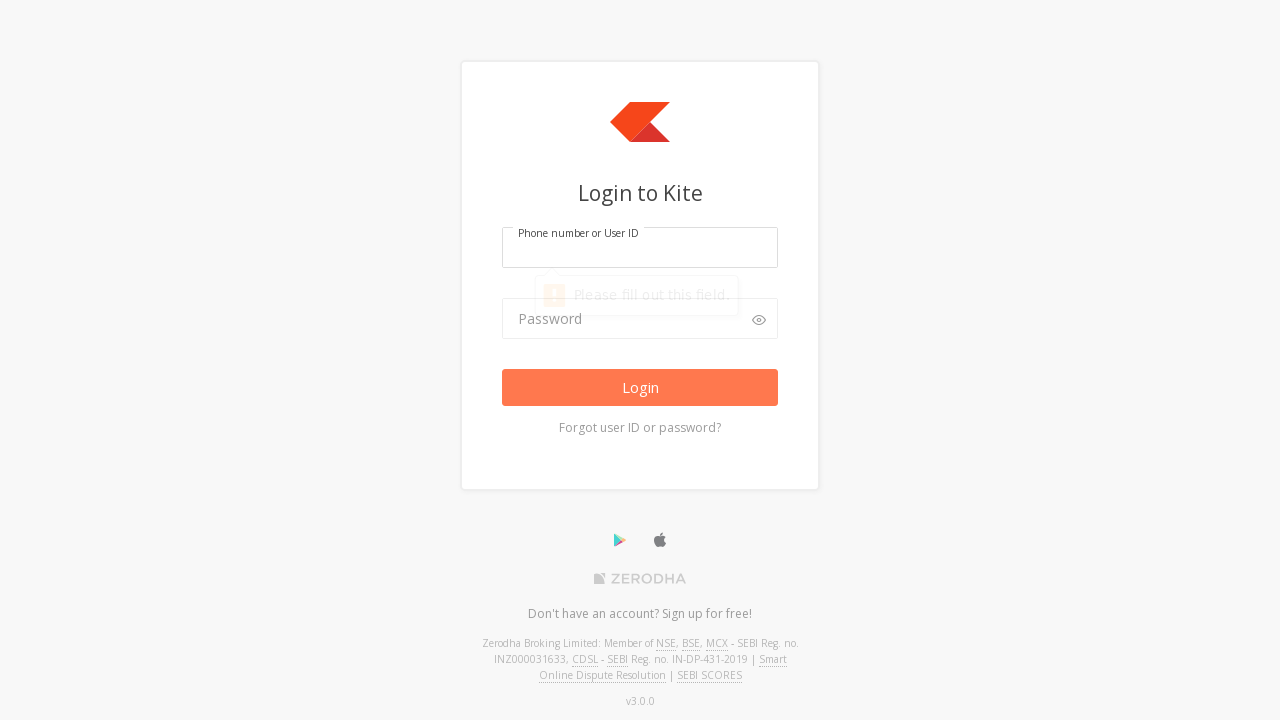

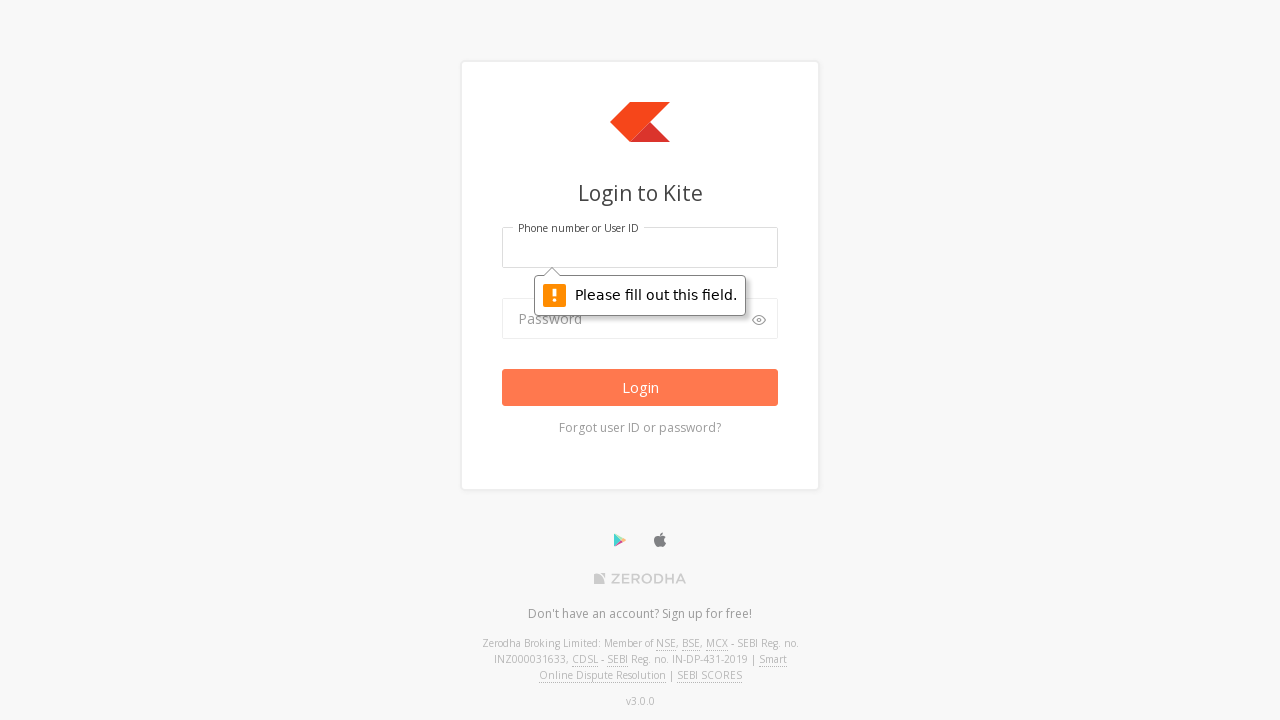